Tests sorting on a table with helpful semantic class attributes by clicking the Due column header using class-based selectors.

Starting URL: http://the-internet.herokuapp.com/tables

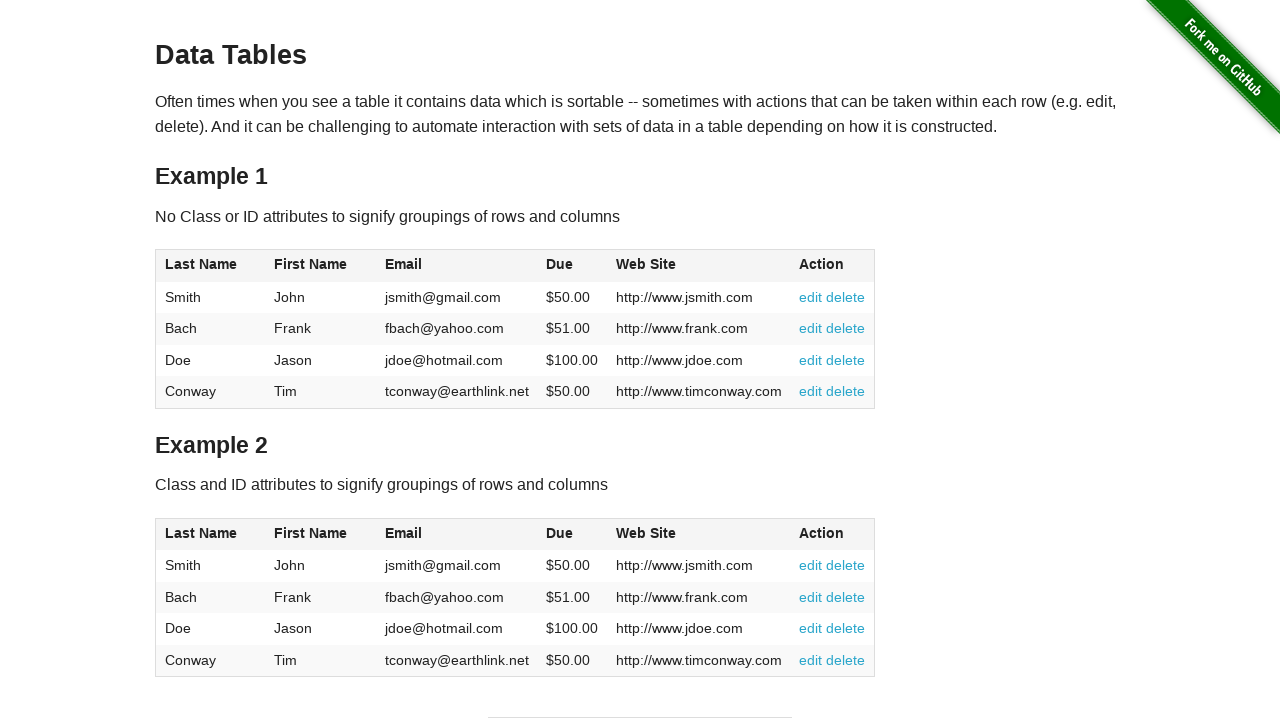

Clicked Due column header to sort table at (560, 533) on #table2 thead .dues
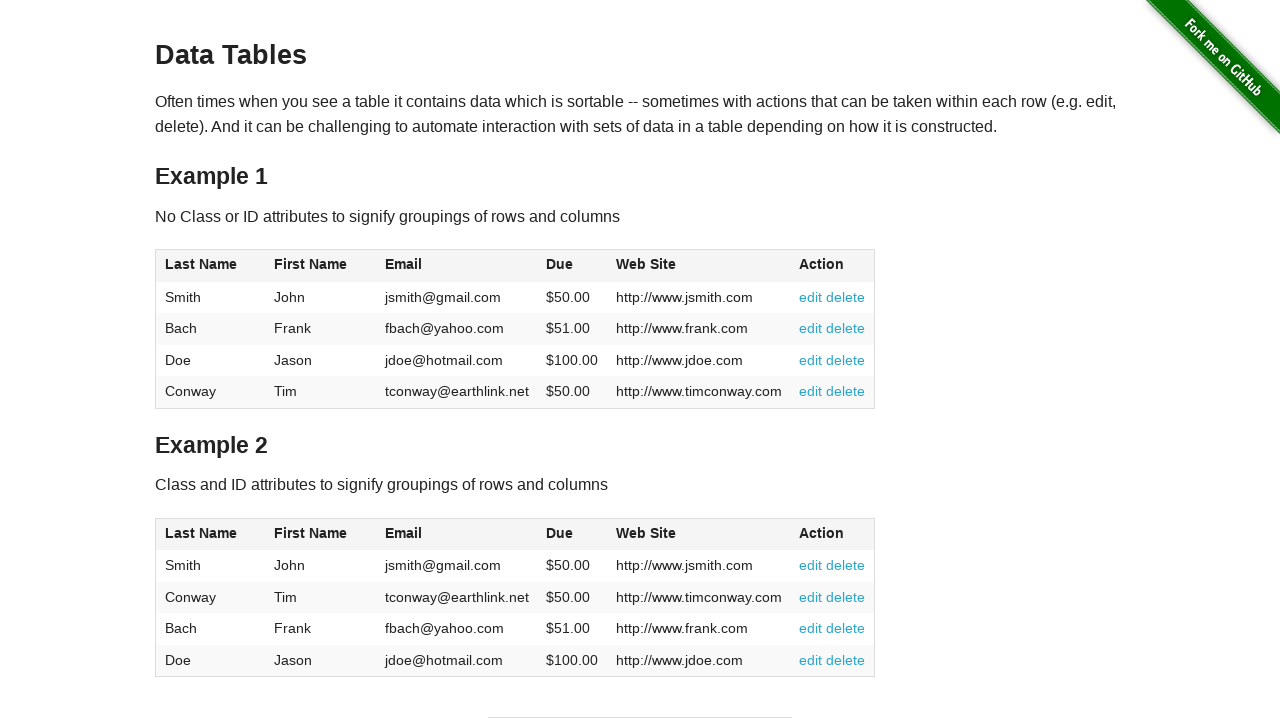

Table body dues cells loaded after sorting
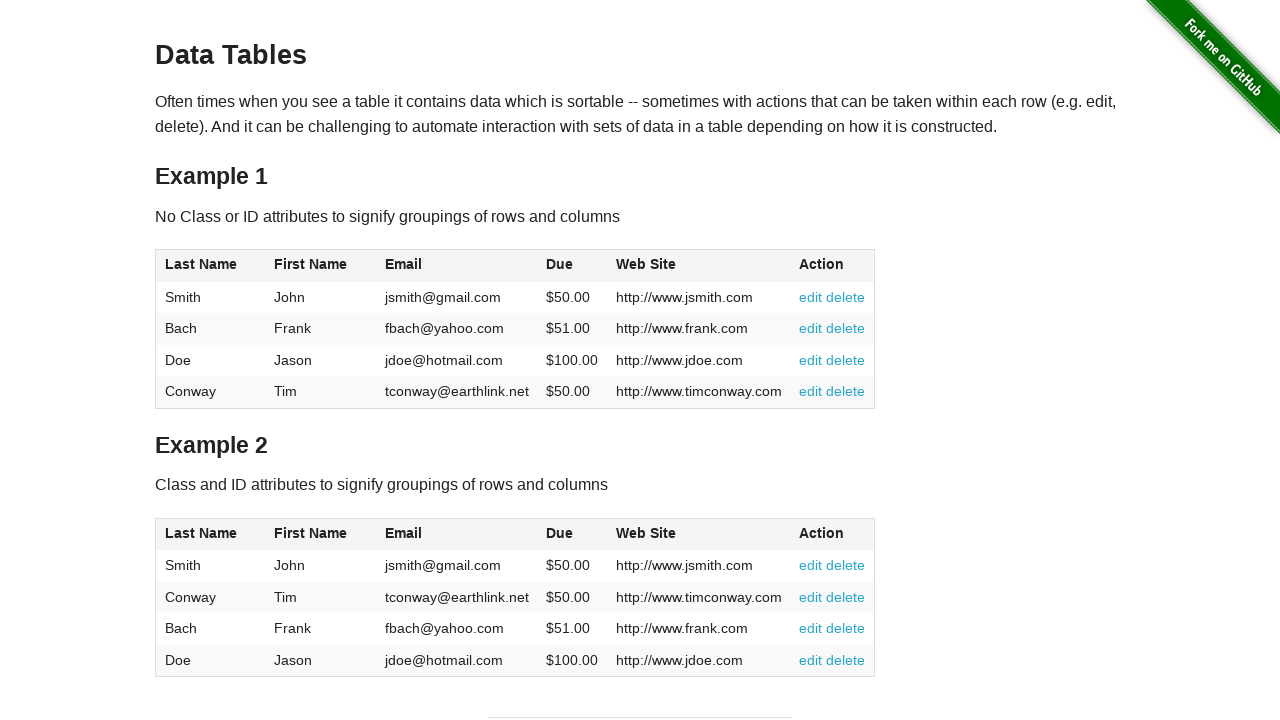

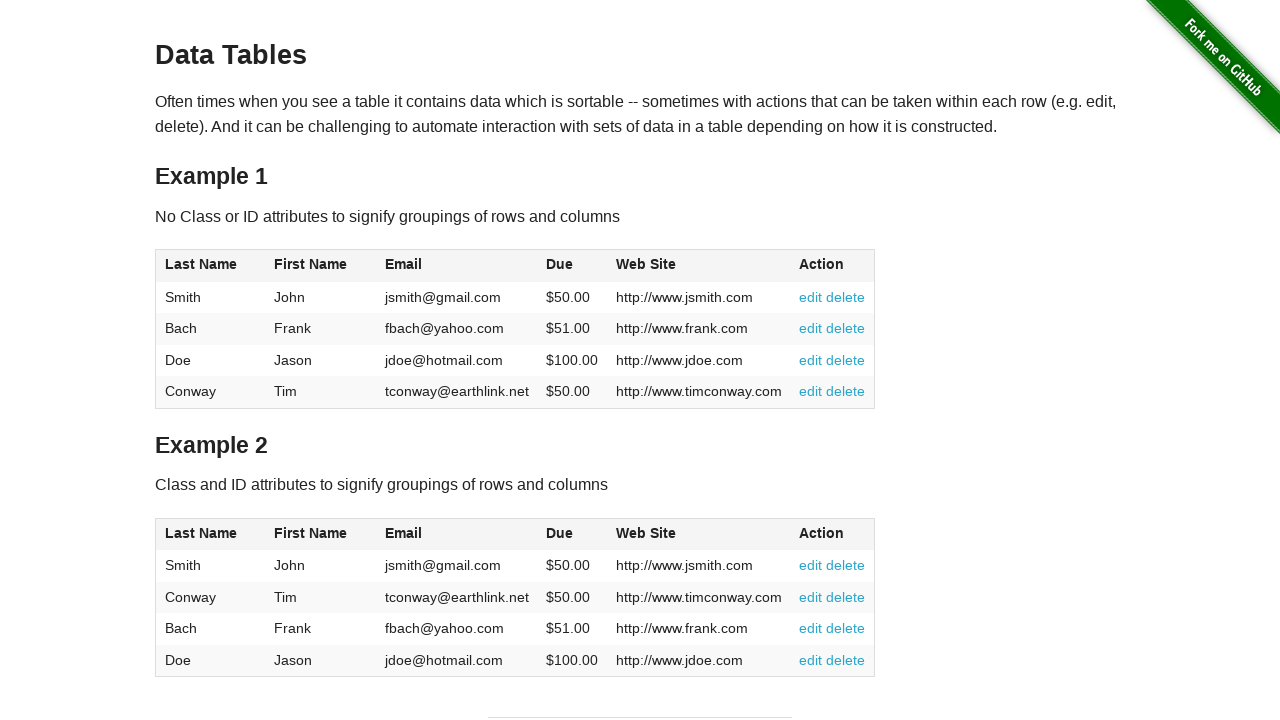